Tests a sign-up form by filling in first name, last name, and email fields, then submitting the form

Starting URL: https://secure-retreat-92358.herokuapp.com/

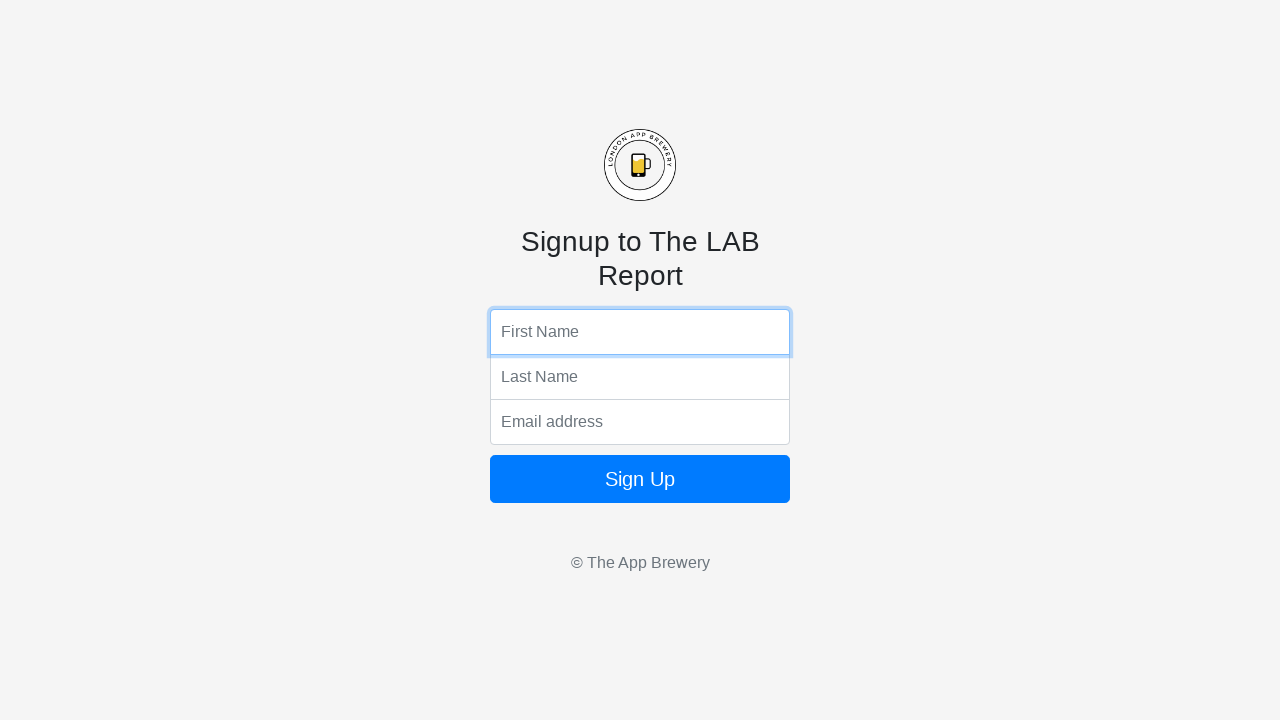

Filled first name field with 'Angela' on input[name='fName']
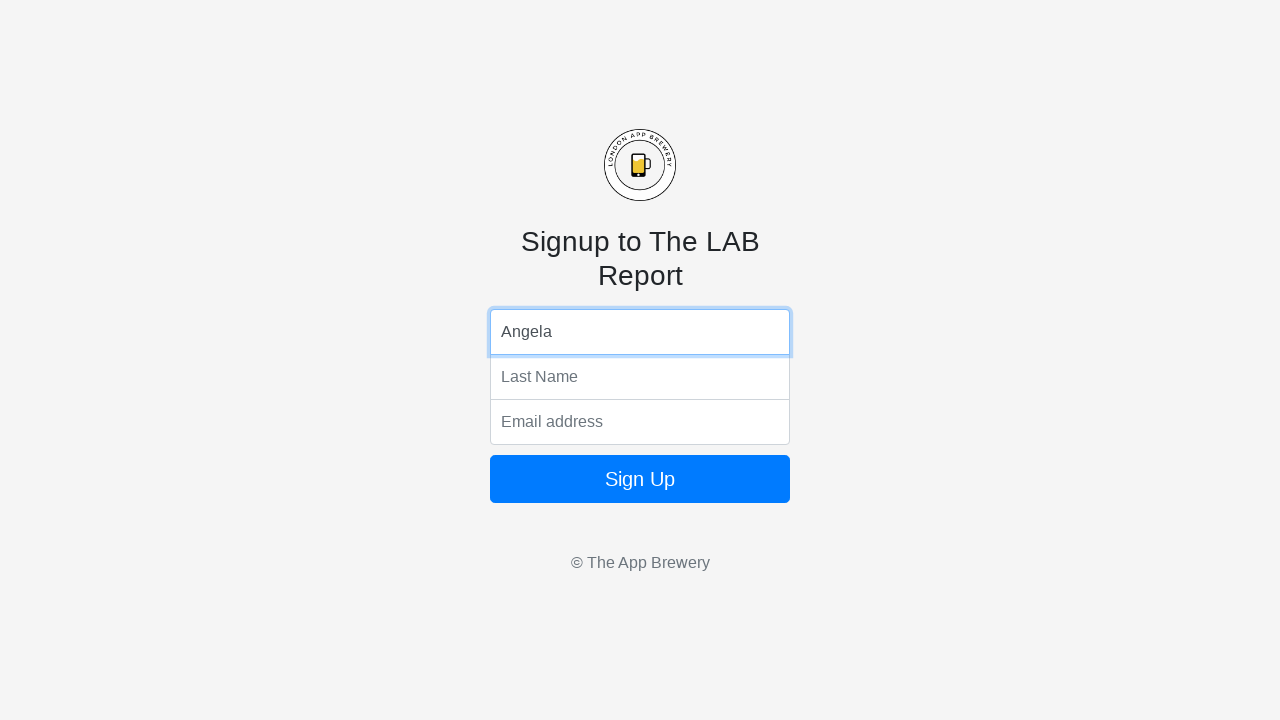

Filled last name field with 'Yu' on input[name='lName']
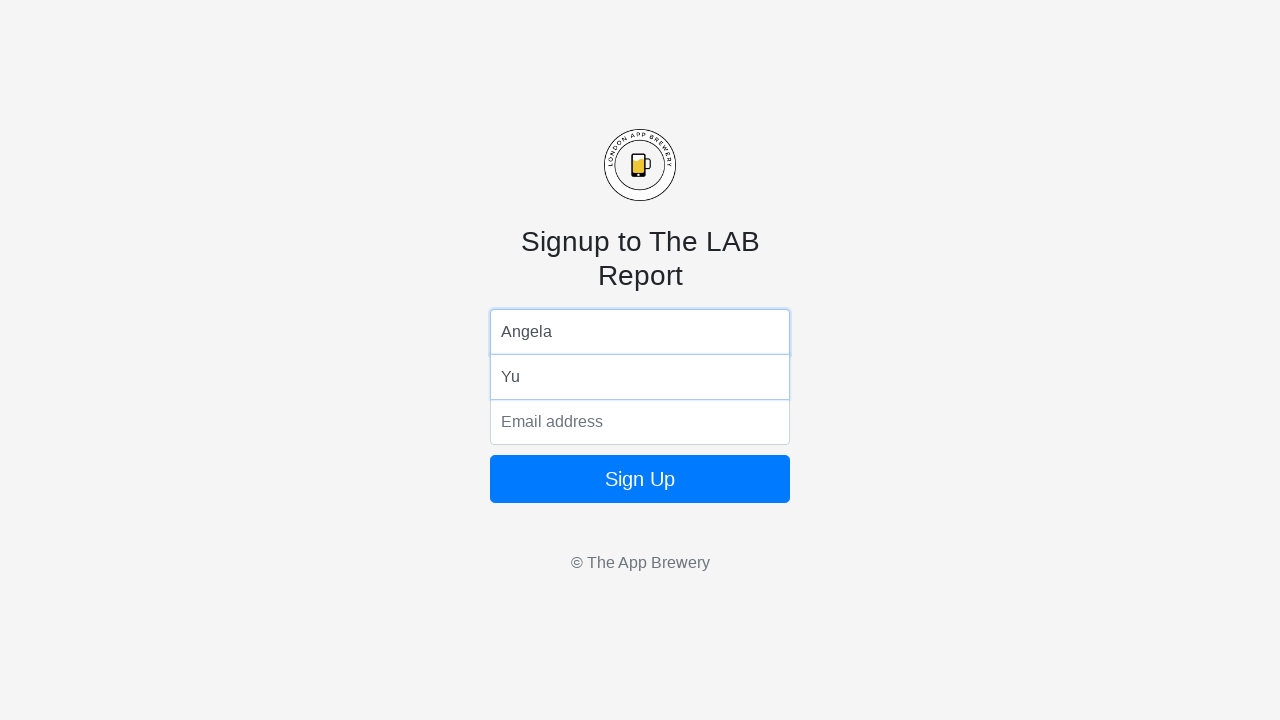

Filled email field with 'angela@email.com' on input[name='email']
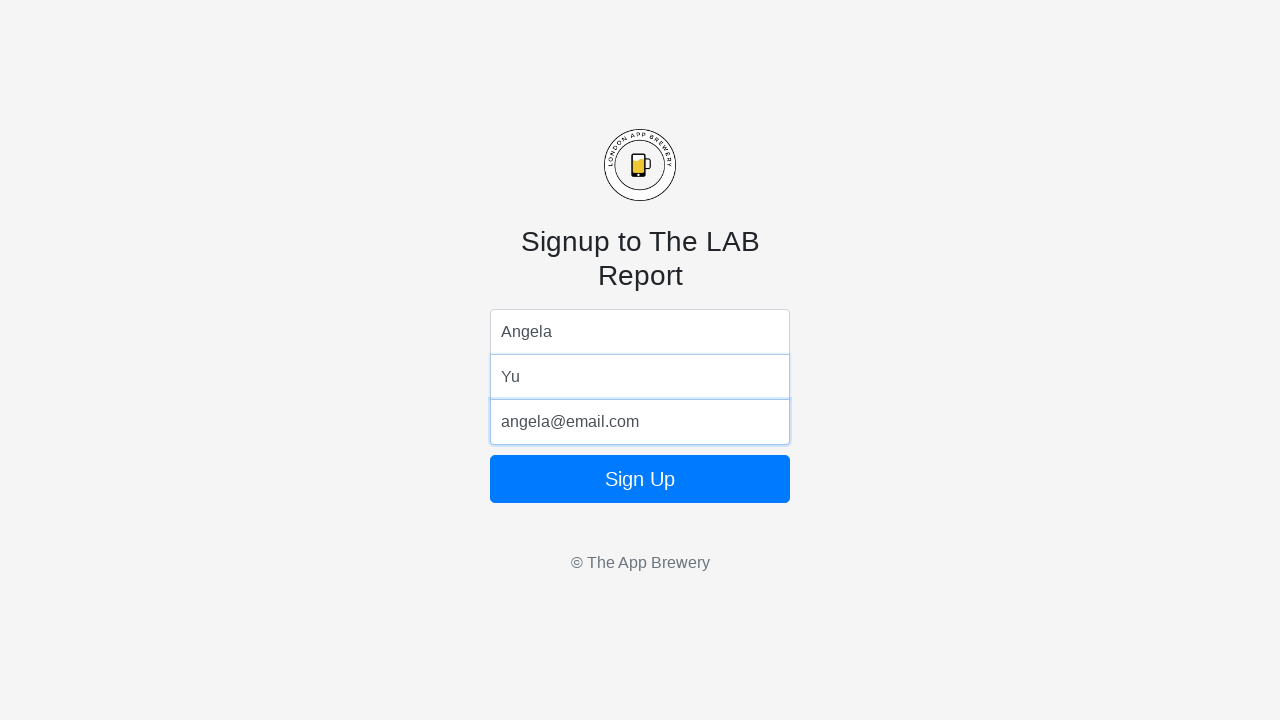

Clicked the sign up button to submit the form at (640, 479) on form button
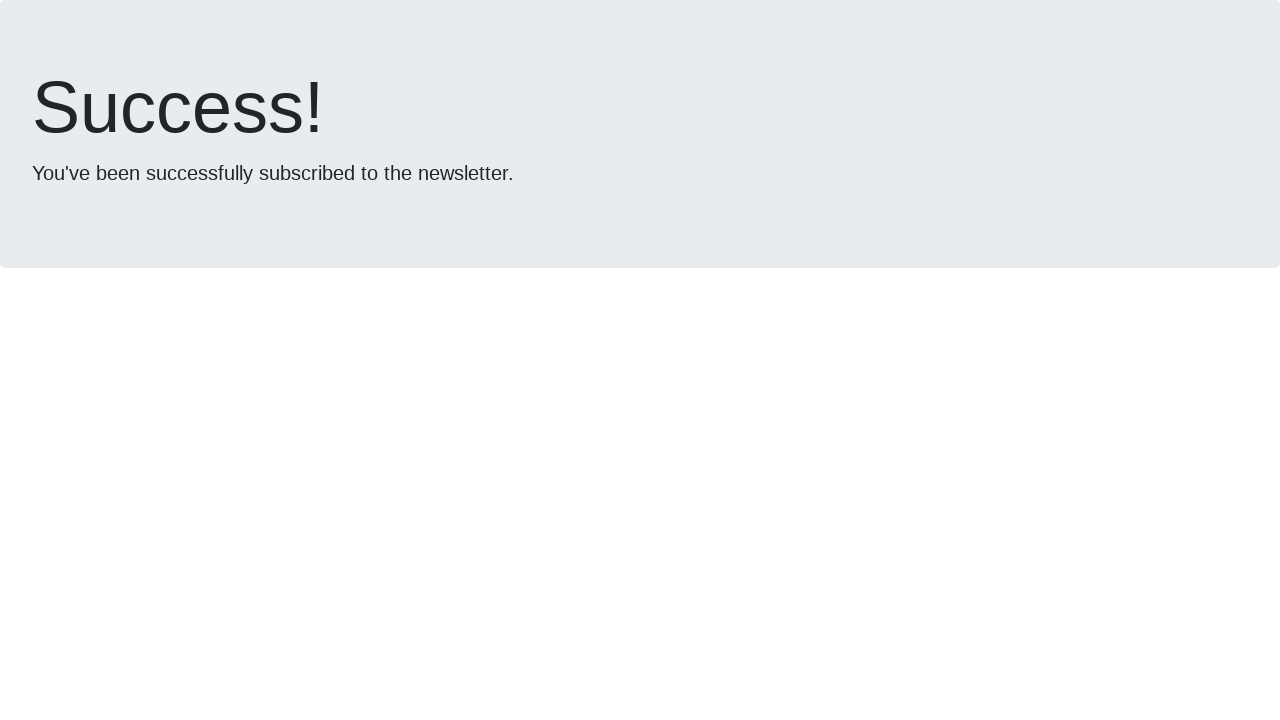

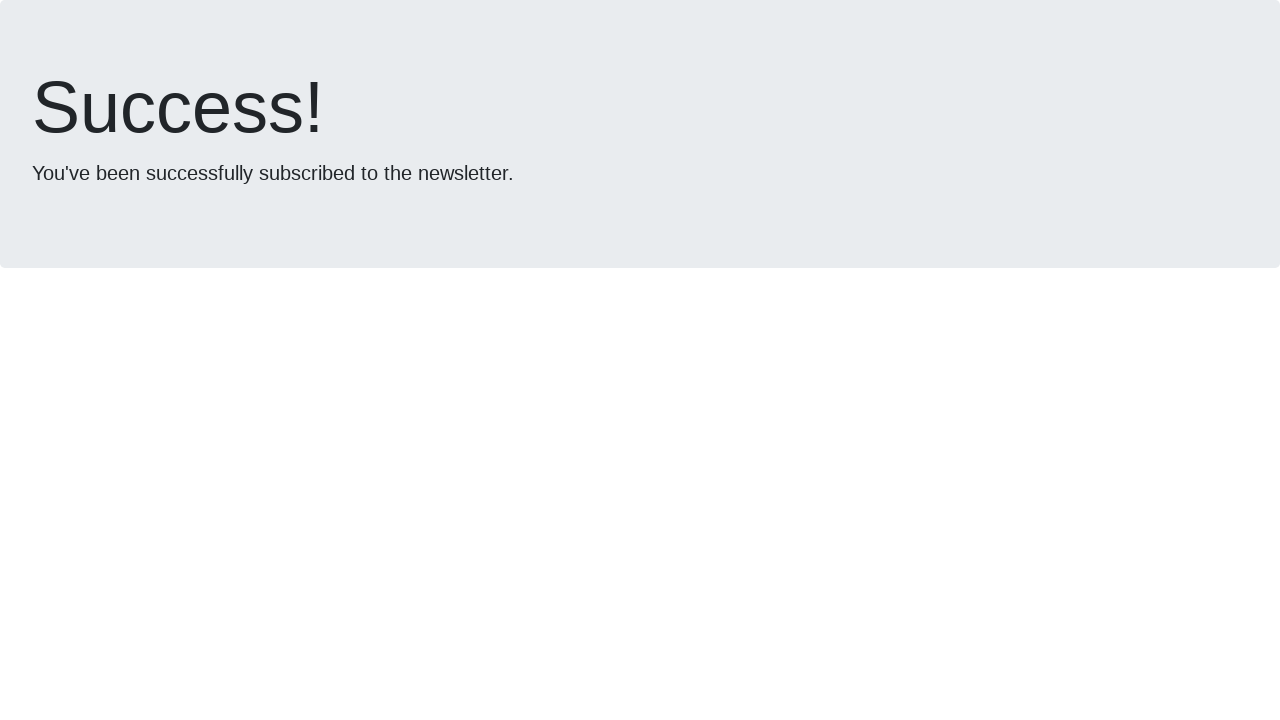